Tests checkbox functionality by locating two checkboxes, verifying their initial selected states, clicking both to toggle them, and verifying the changed states.

Starting URL: https://practice.cydeo.com/checkboxes

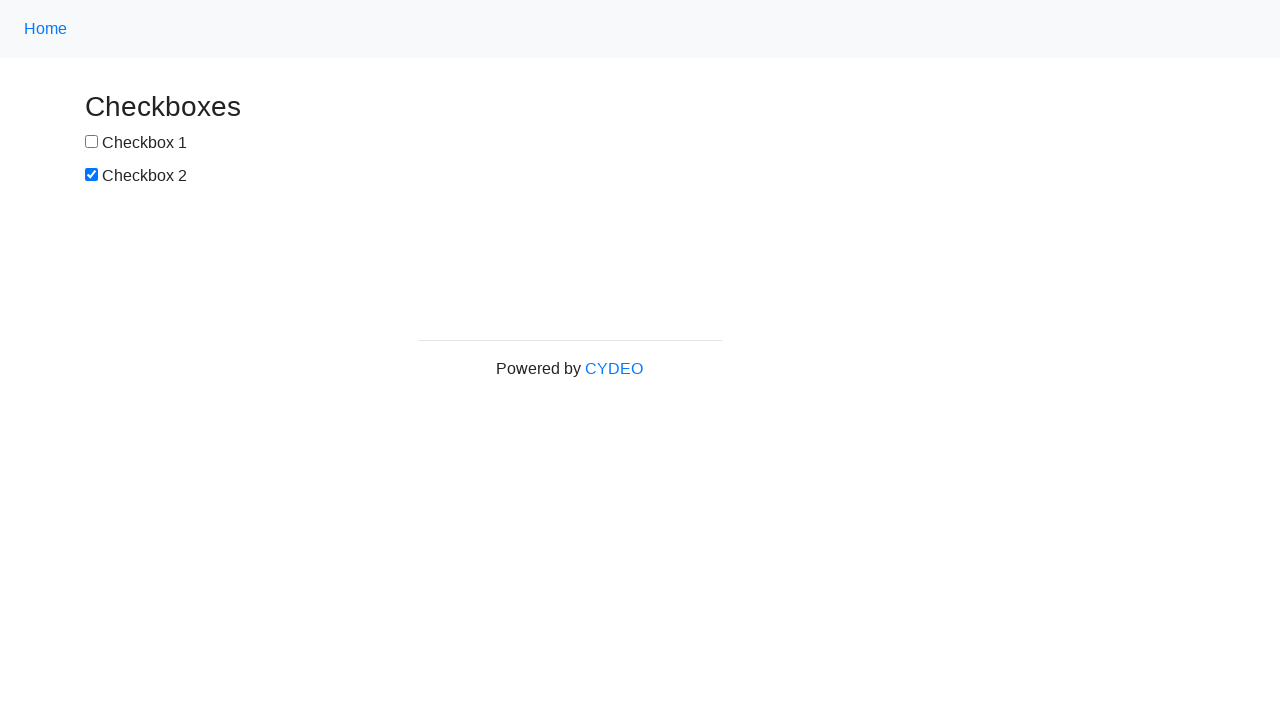

Located checkbox1 element
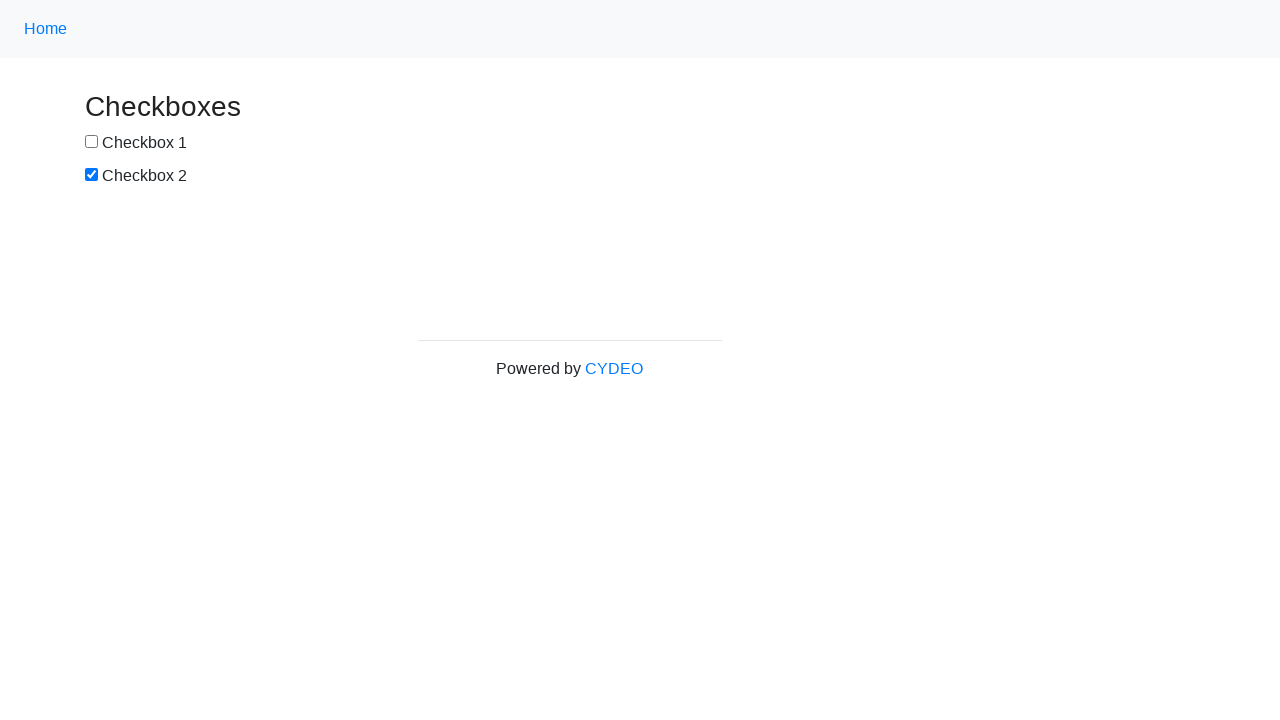

Located checkbox2 element
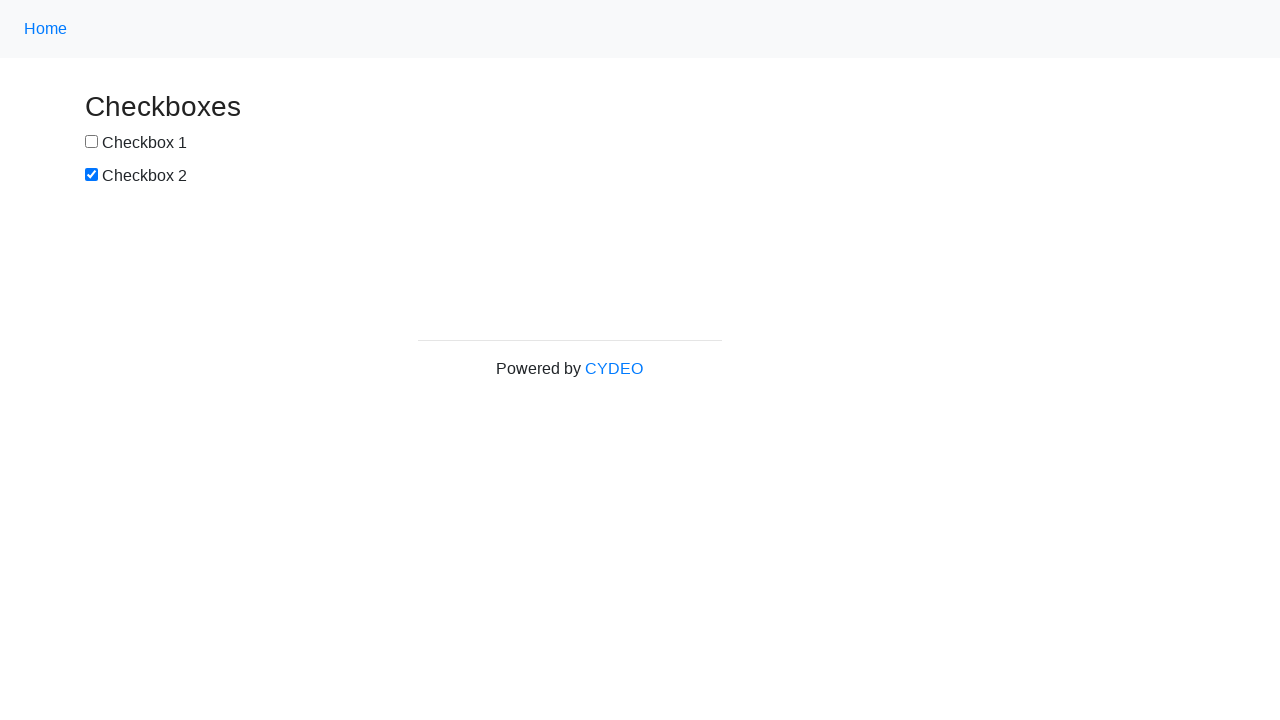

Verified checkbox1 is unchecked initially
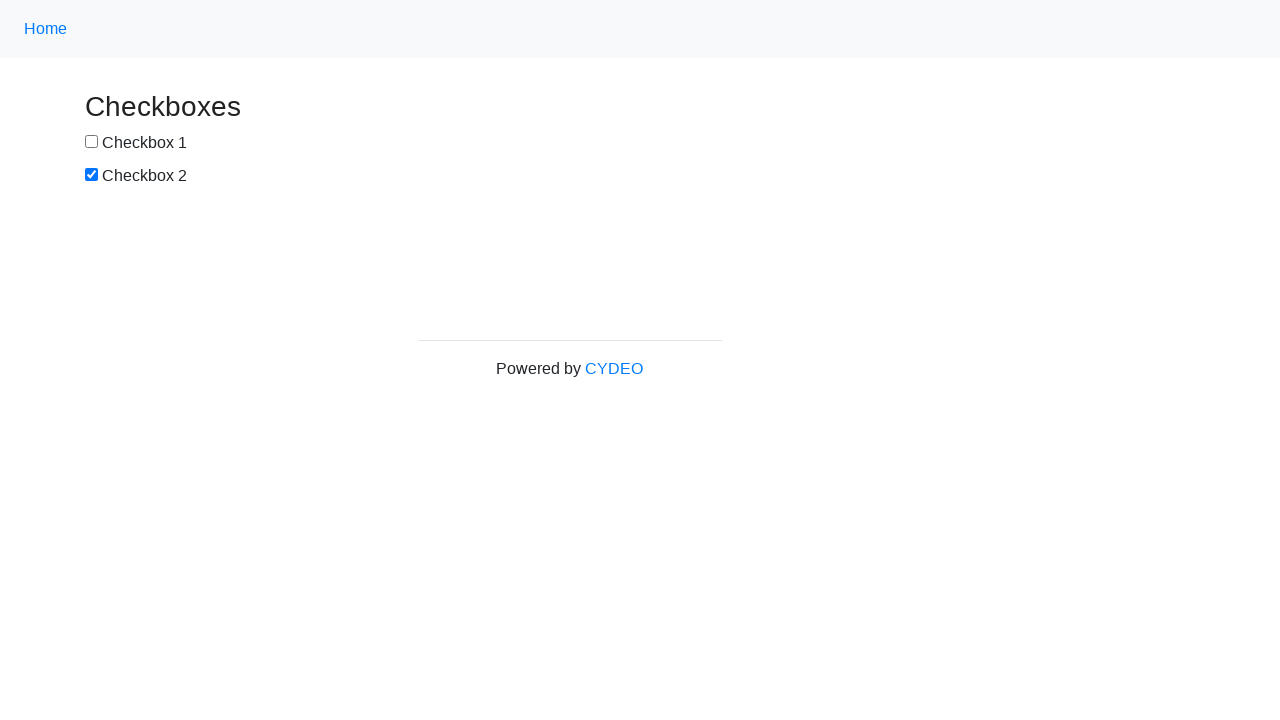

Verified checkbox2 is checked initially
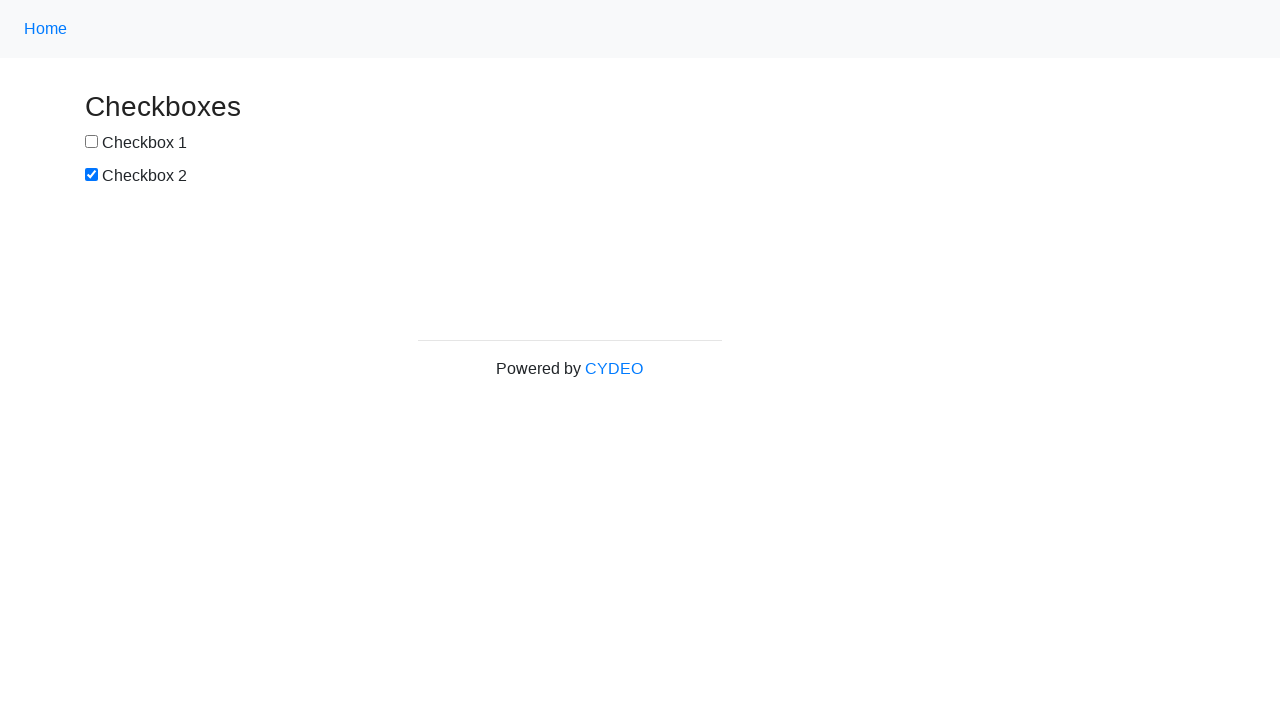

Clicked checkbox1 to toggle it at (92, 142) on input[name='checkbox1']
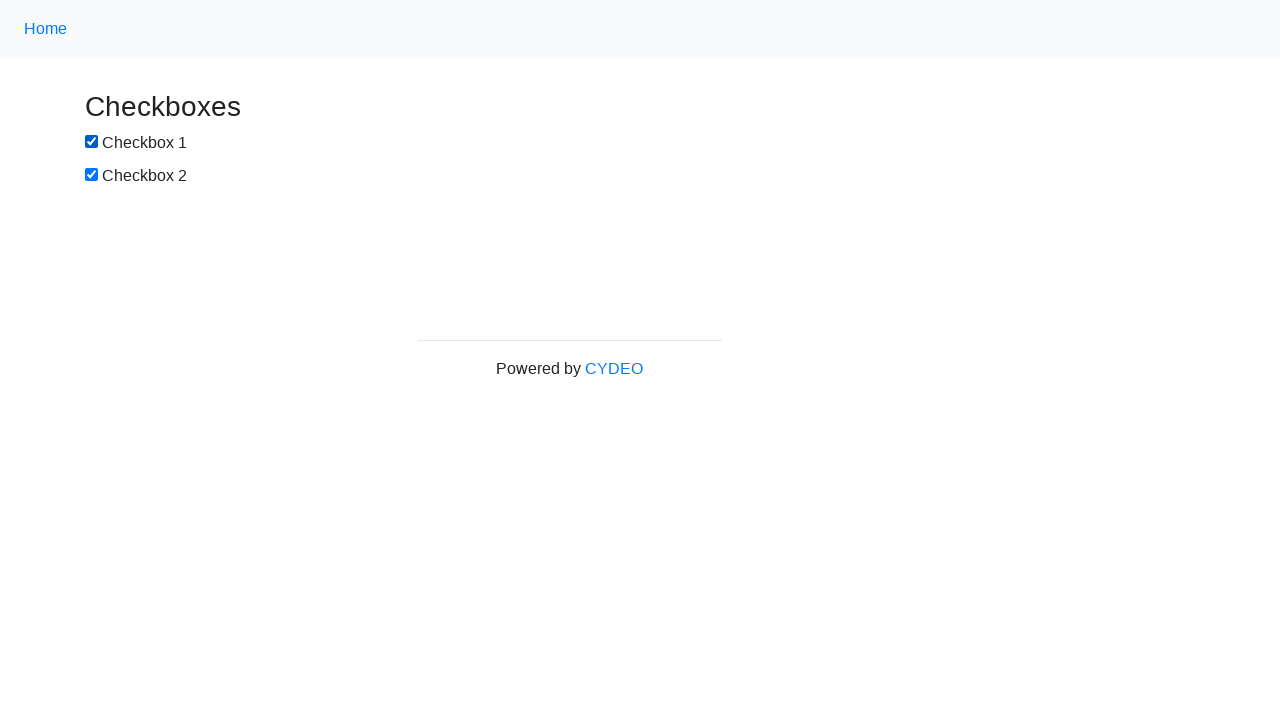

Clicked checkbox2 to toggle it at (92, 175) on input[name='checkbox2']
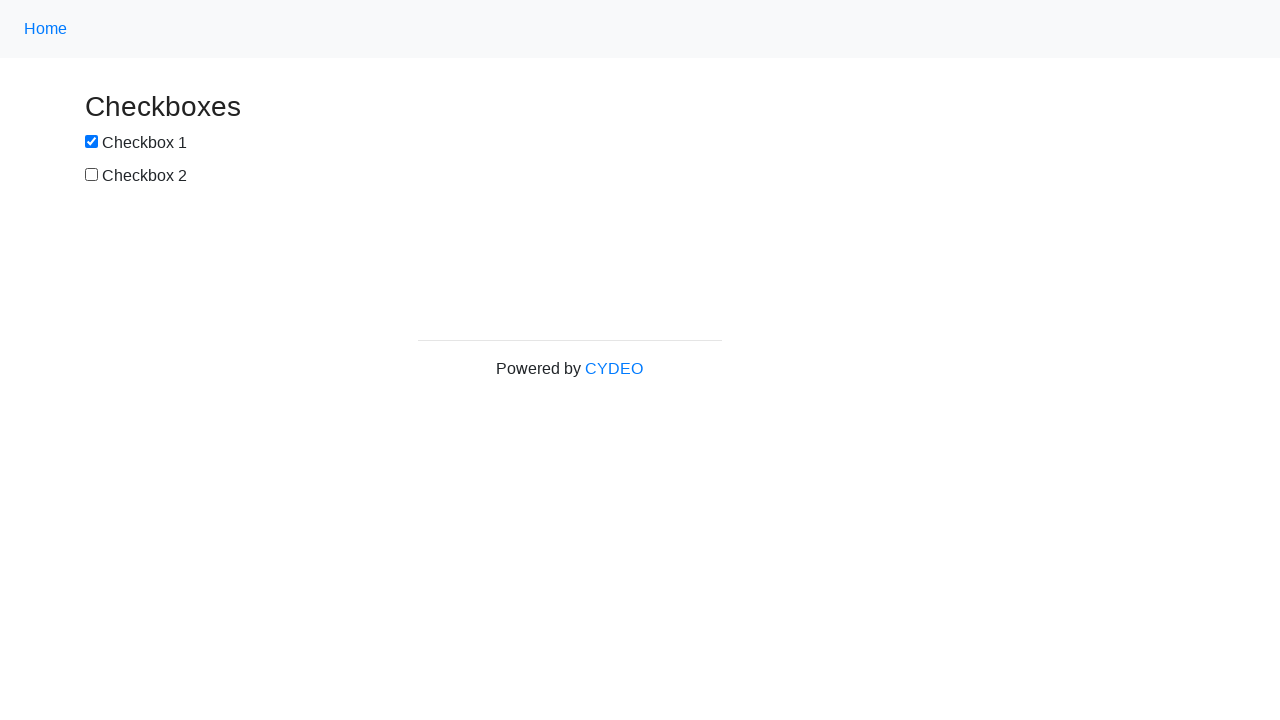

Verified checkbox1 is now checked after clicking
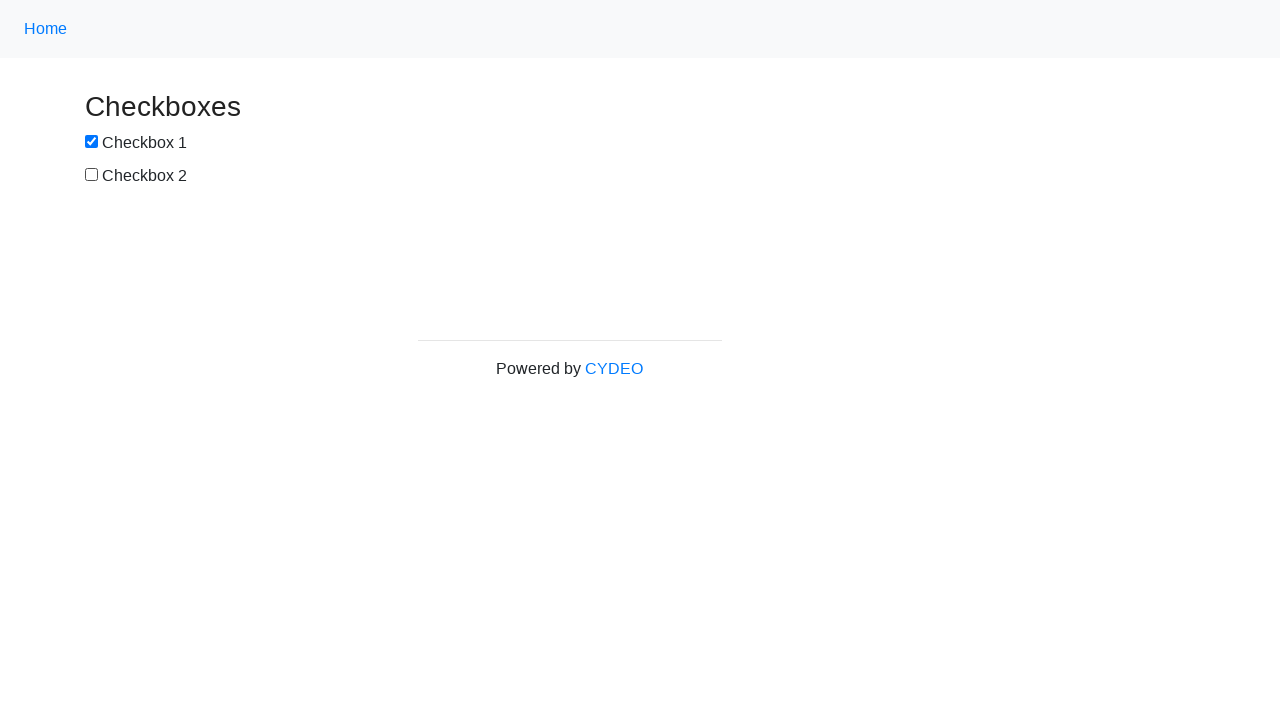

Verified checkbox2 is now unchecked after clicking
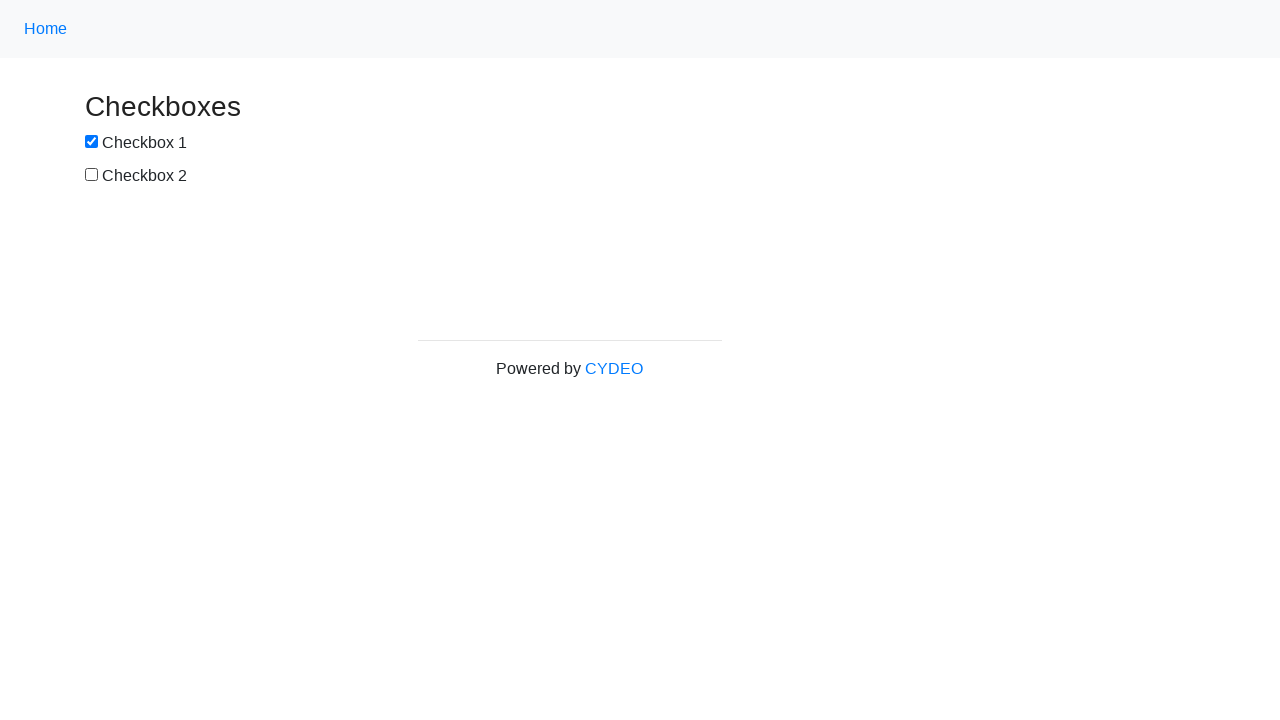

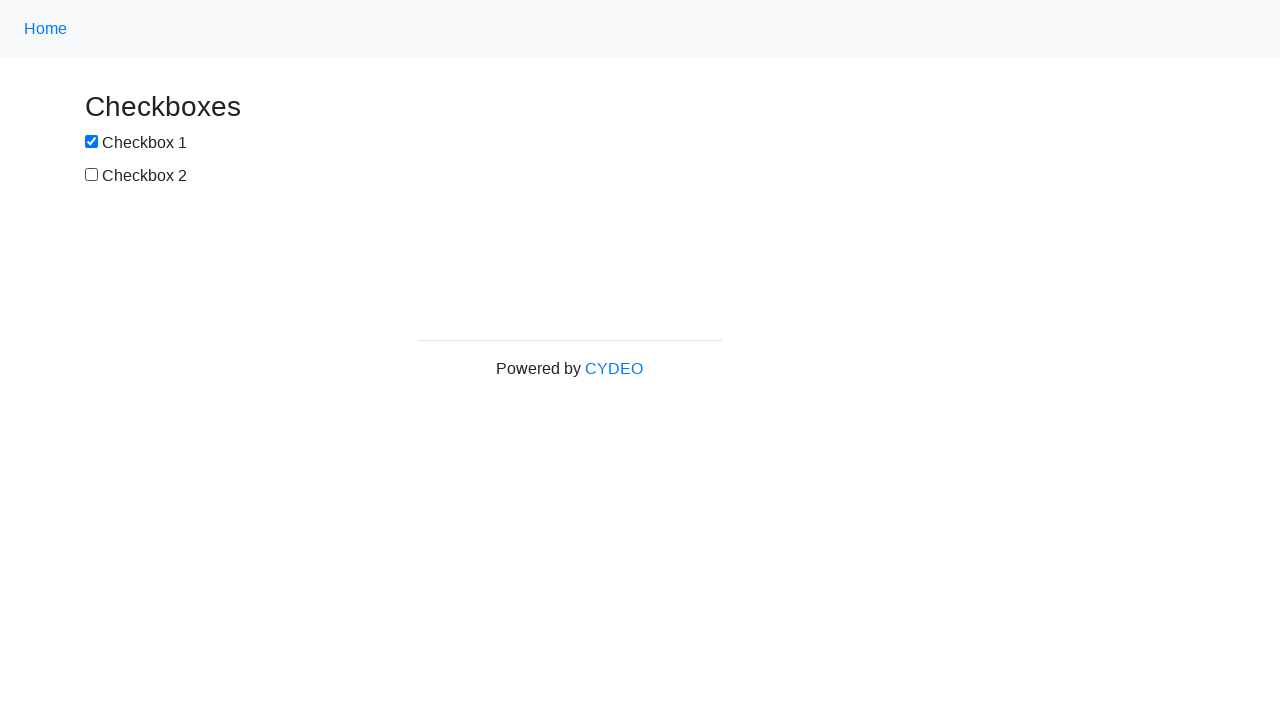